Tests that todo data persists after page reload

Starting URL: https://demo.playwright.dev/todomvc

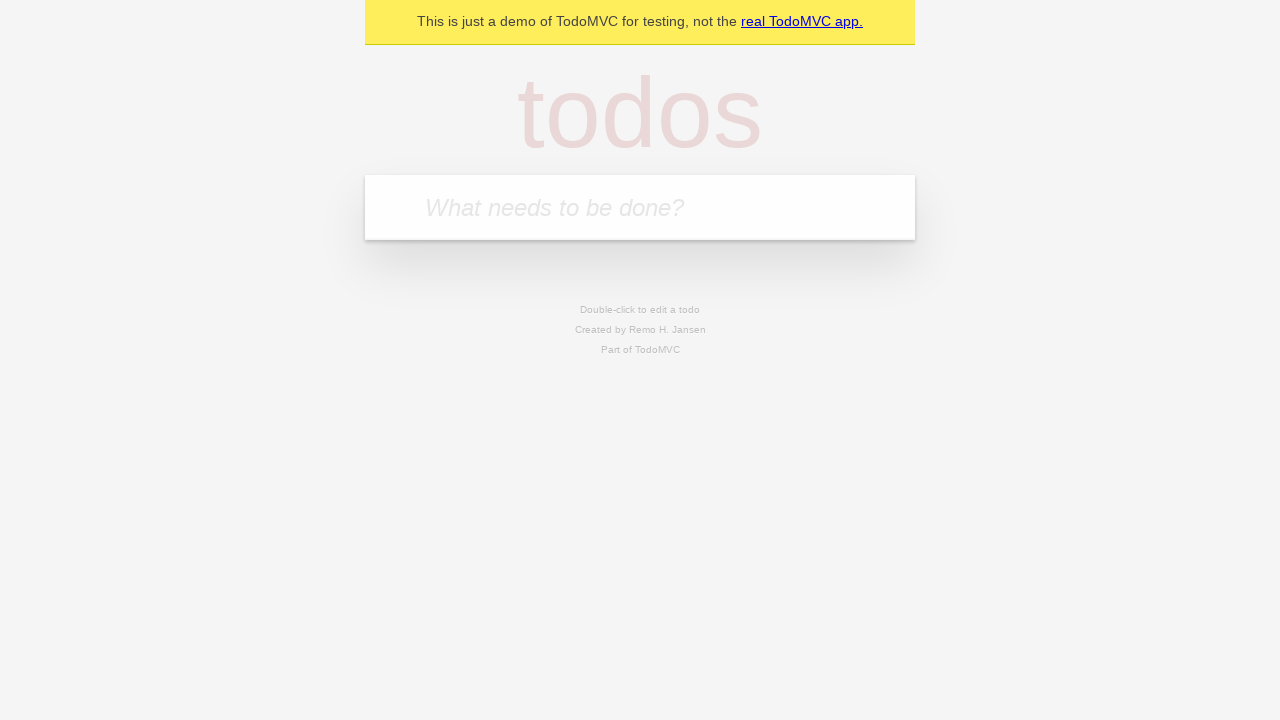

Filled new todo input with 'buy some cheese' on .new-todo
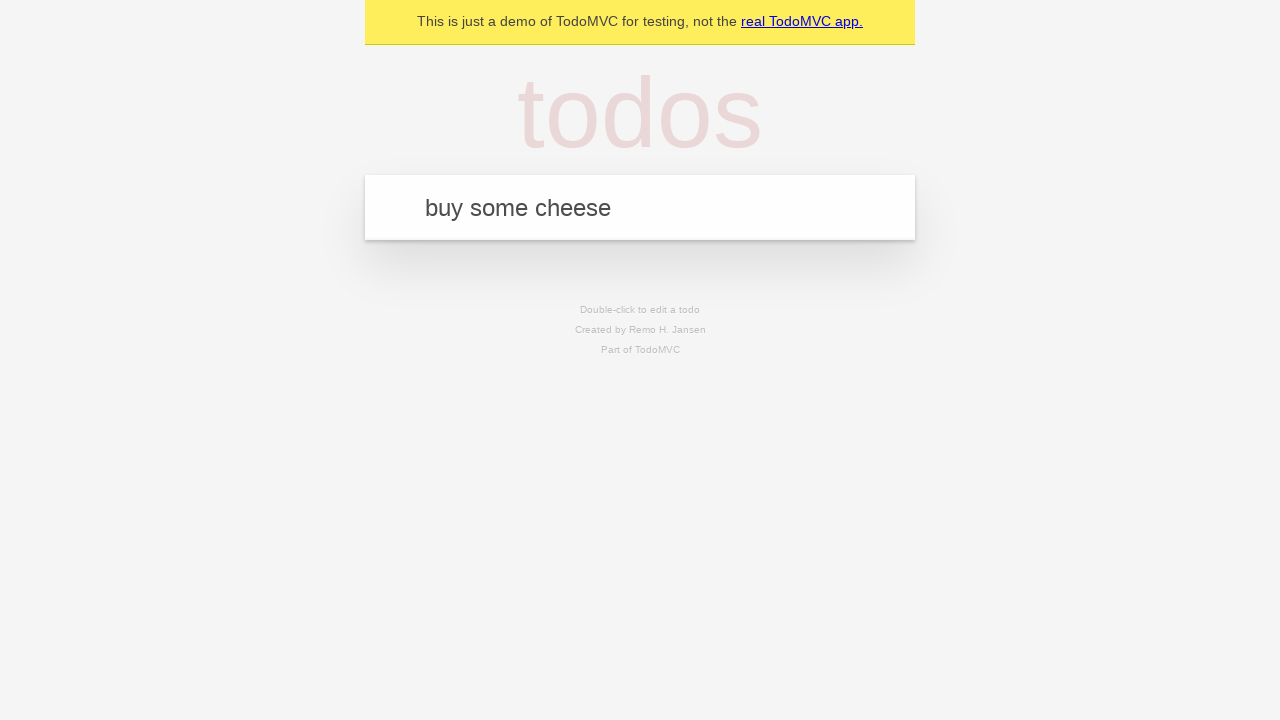

Pressed Enter to create first todo item on .new-todo
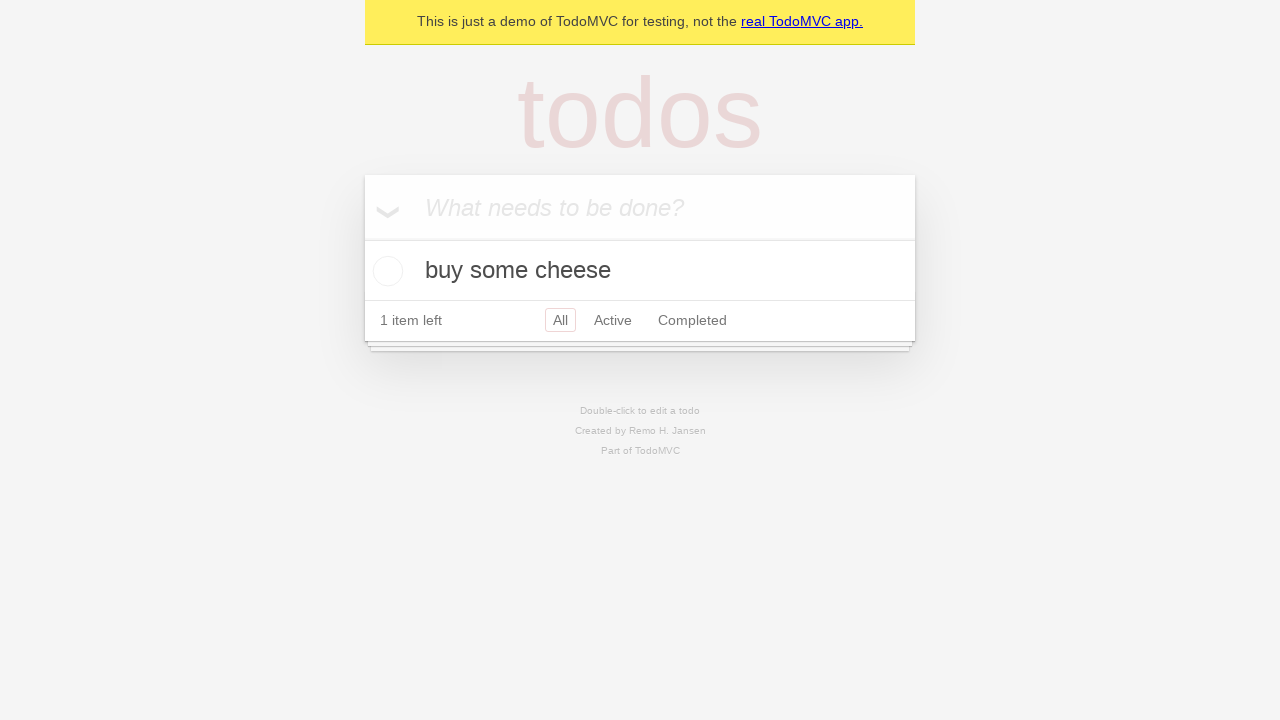

Filled new todo input with 'feed the cat' on .new-todo
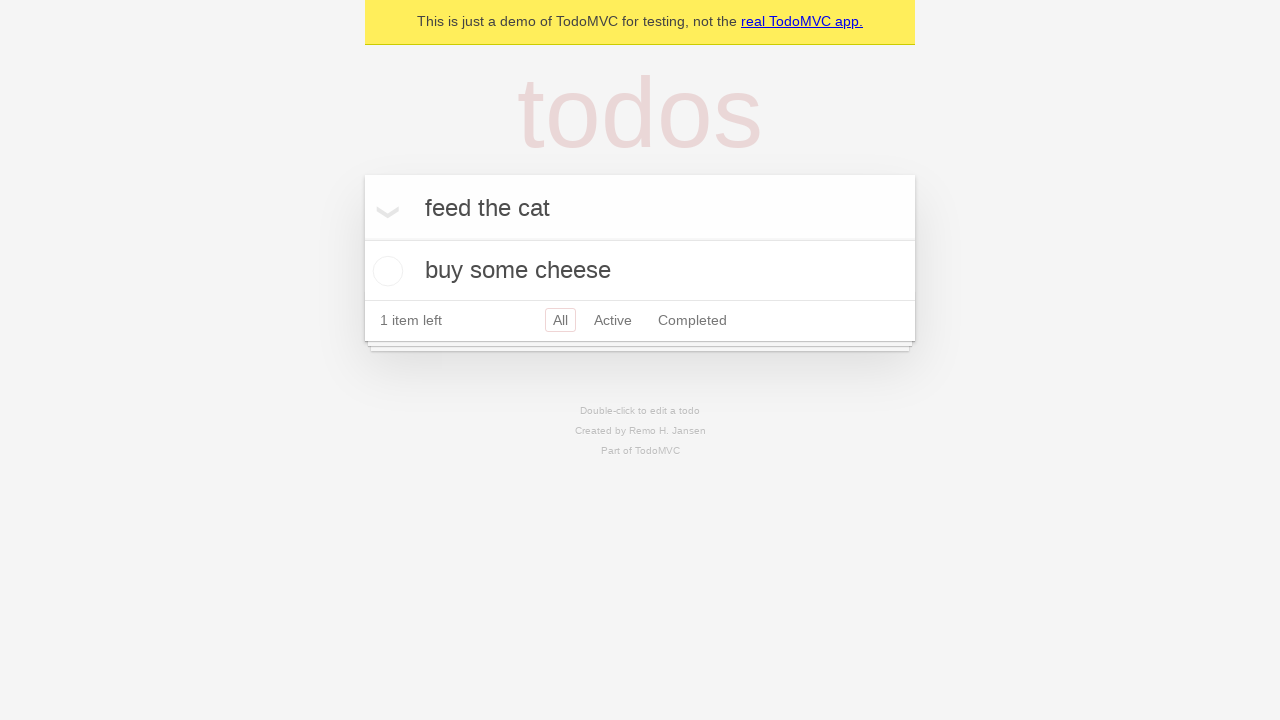

Pressed Enter to create second todo item on .new-todo
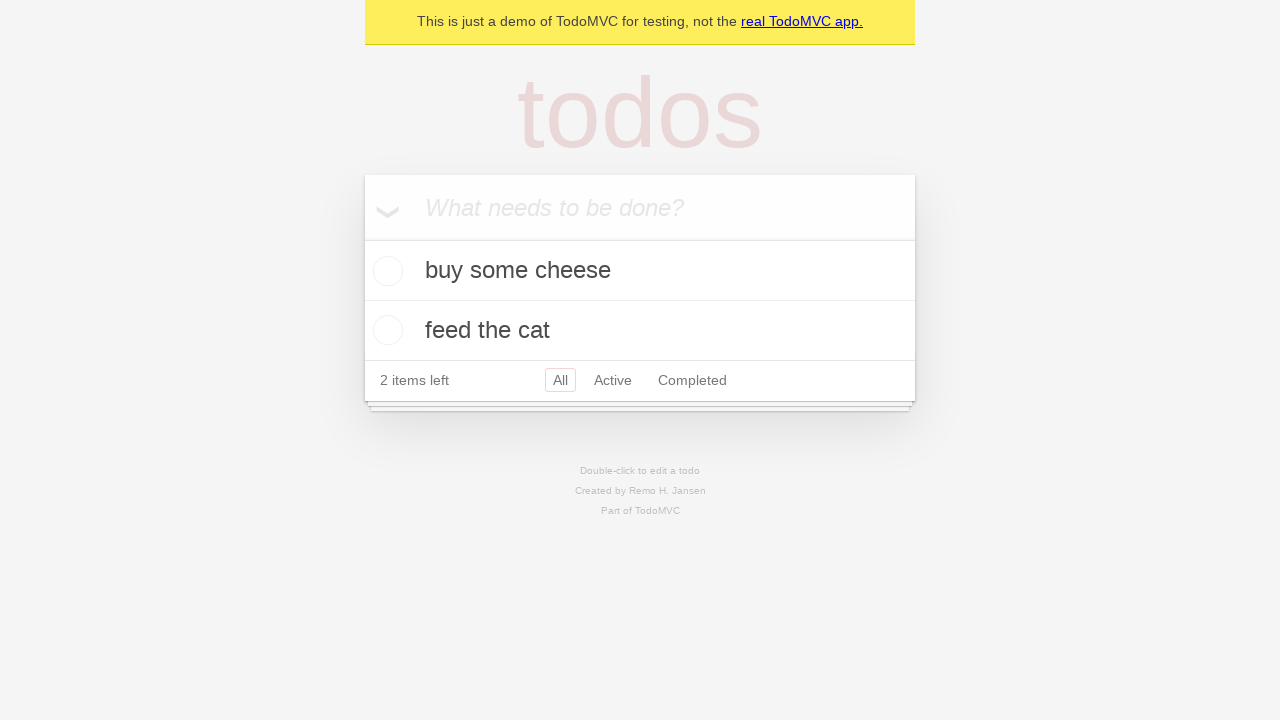

Waited for second todo item to appear in the list
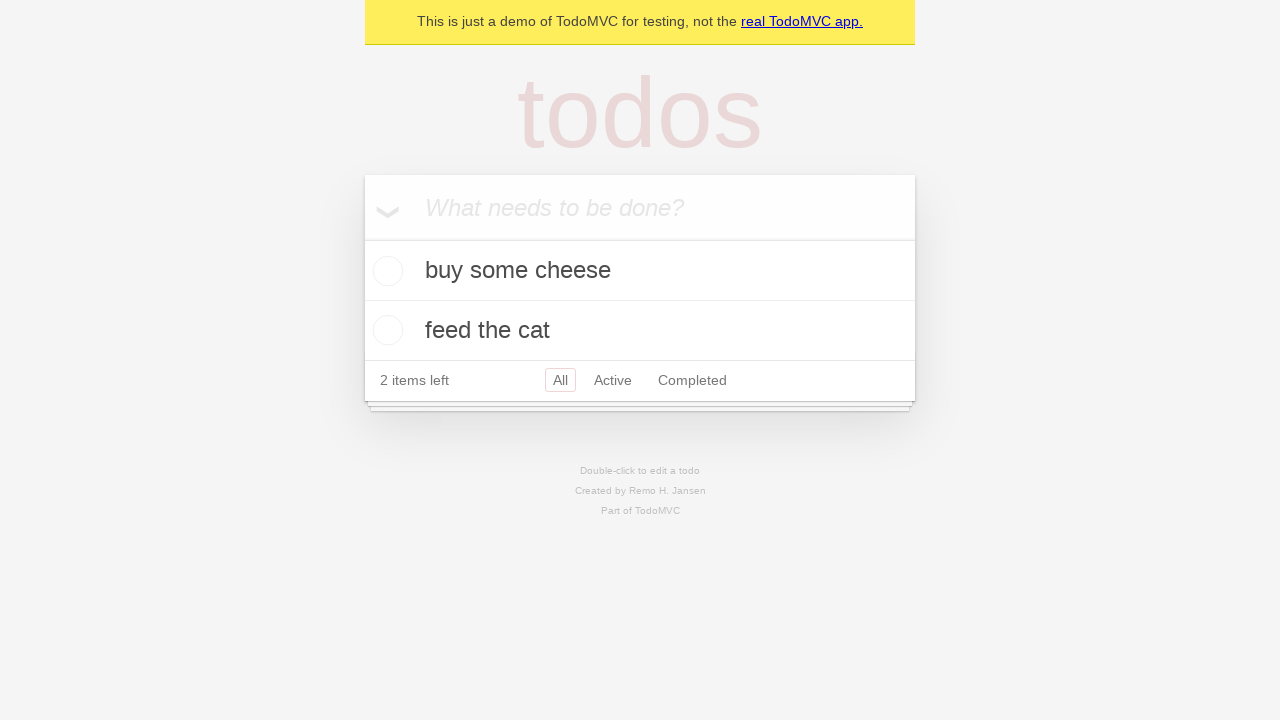

Marked first todo item as complete at (385, 271) on .todo-list li >> nth=0 >> .toggle
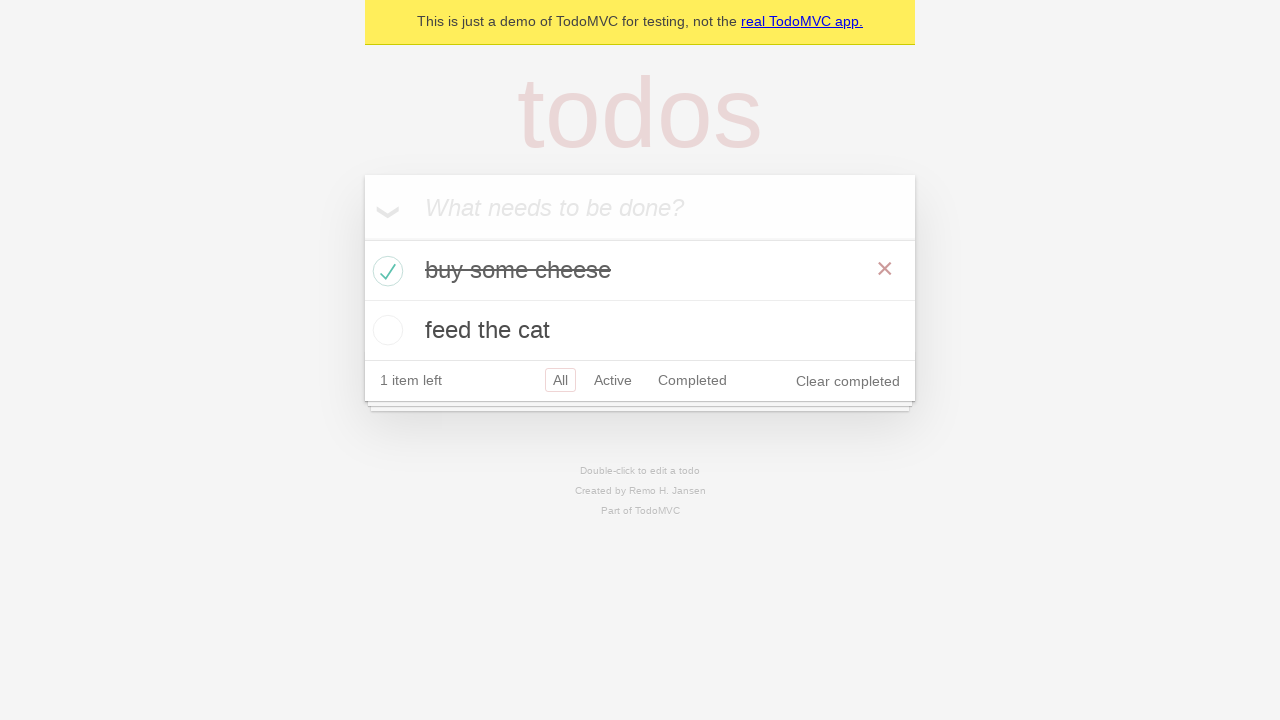

Reloaded the page to test data persistence
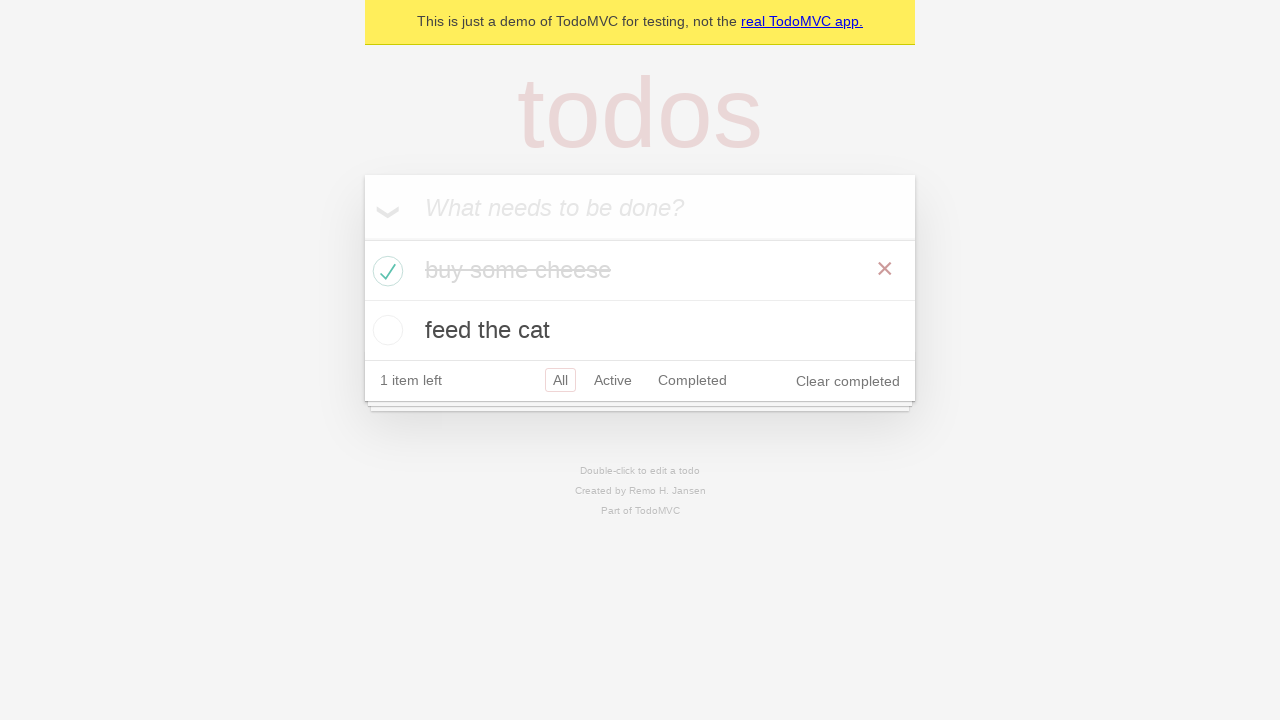

Verified todo items persisted after page reload
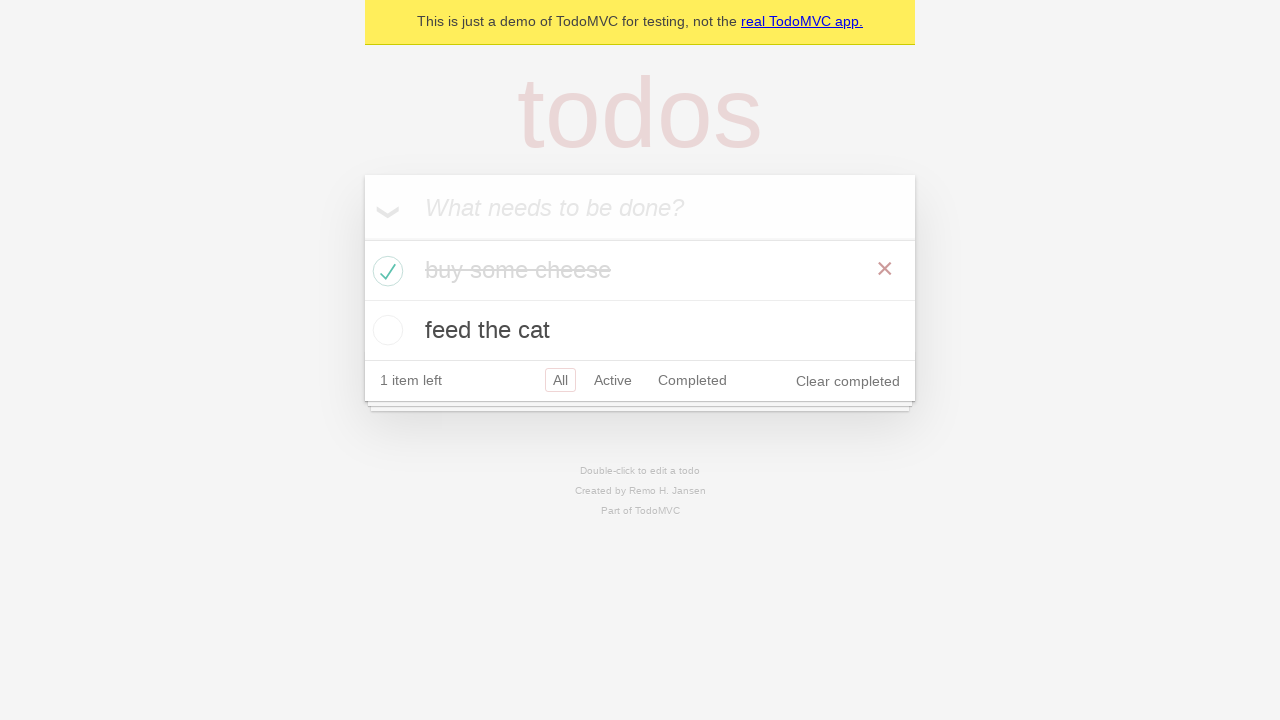

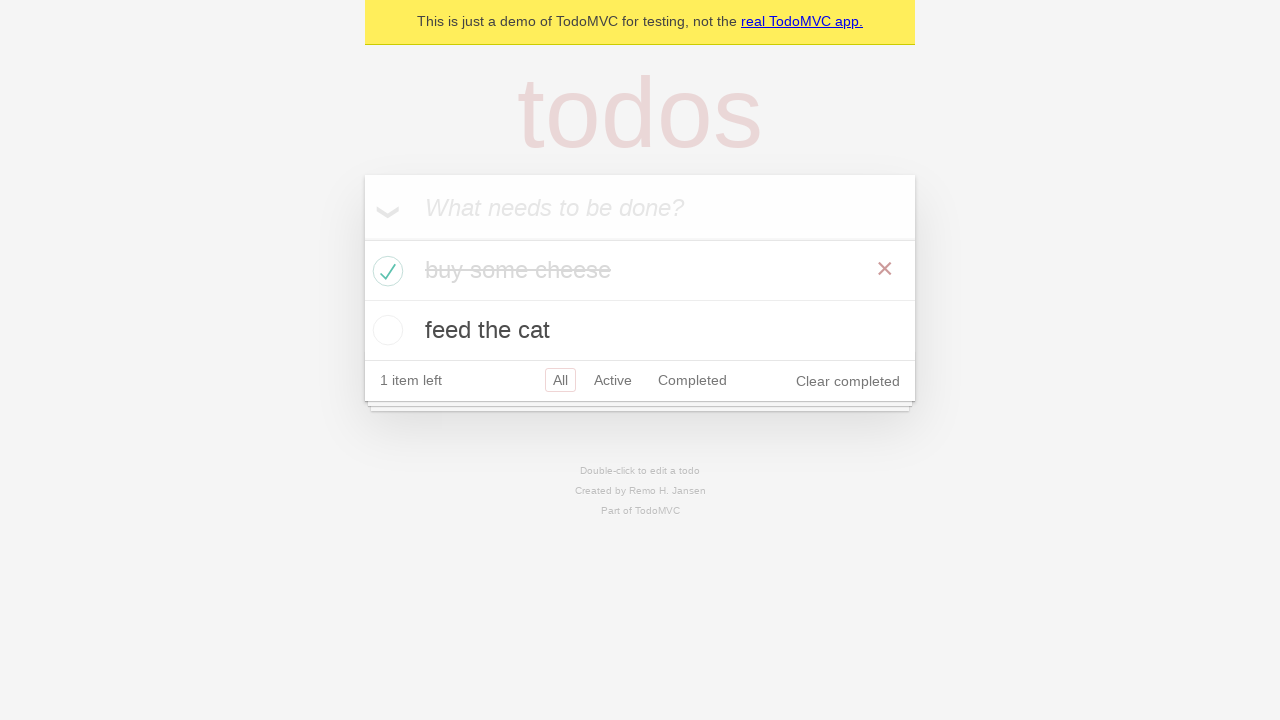